Tests click functionality by navigating to the-internet.herokuapp.com and clicking on a link in the main content list

Starting URL: https://the-internet.herokuapp.com/

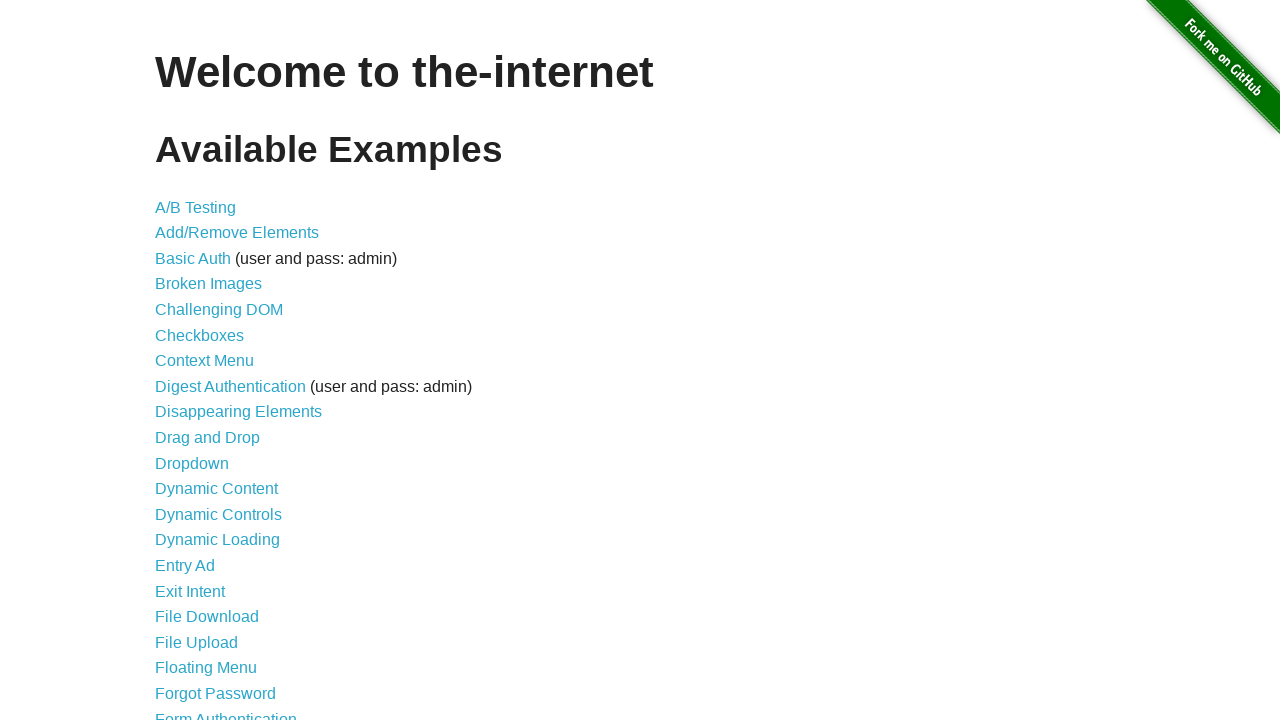

Clicked on the 3rd link in the content list (Checkboxes link) at (193, 258) on xpath=//*[@id='content']/ul/li[3]/a
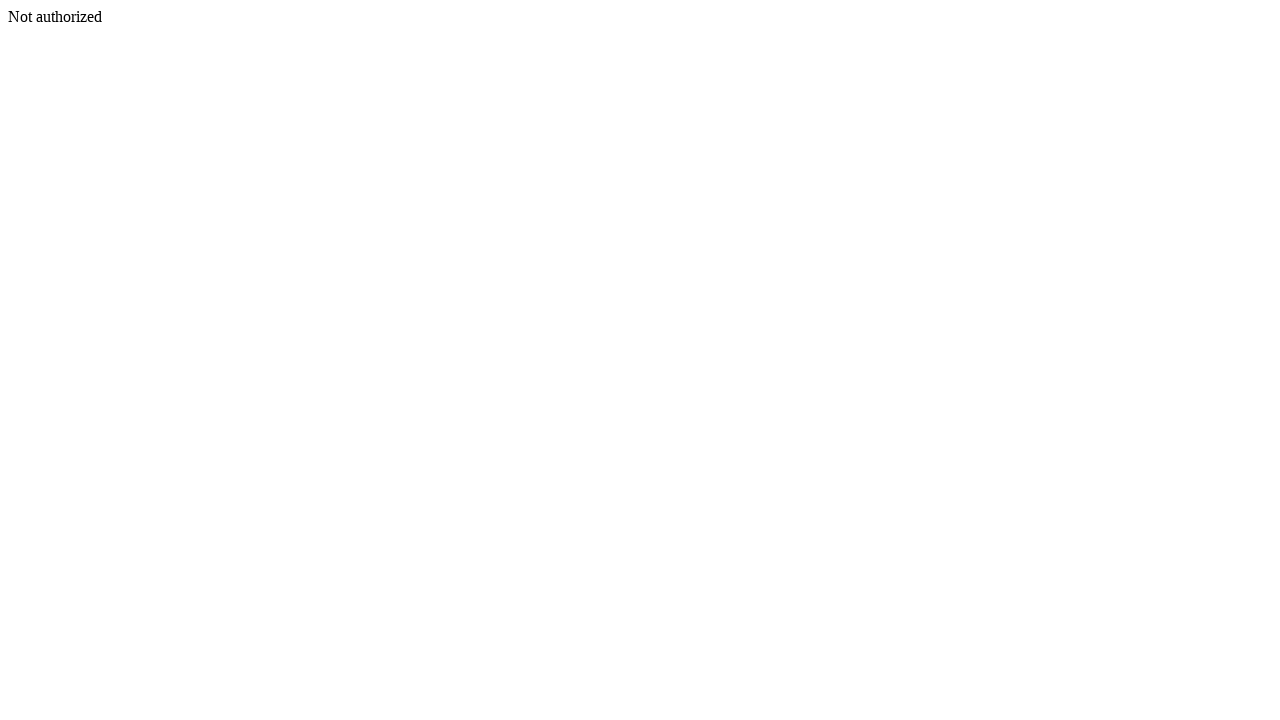

Navigation completed and DOM content loaded
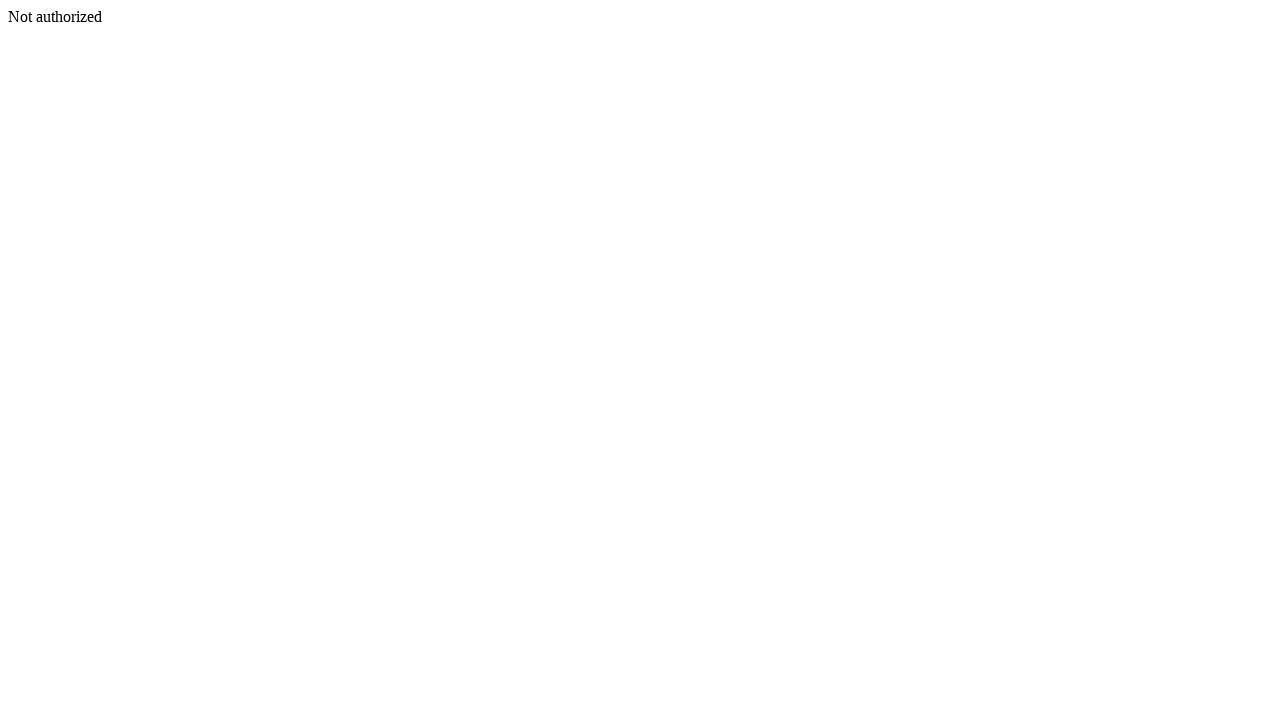

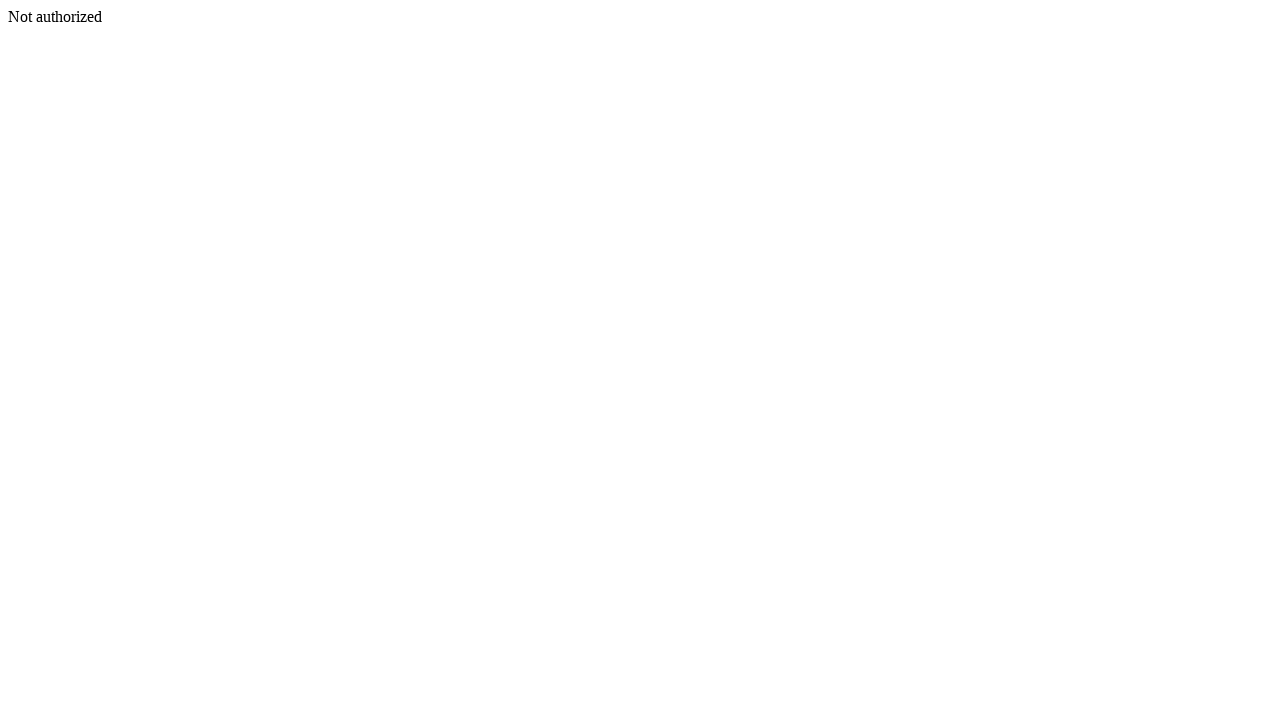